Tests the date picker functionality by entering a date value into the date field and pressing Enter to confirm the selection

Starting URL: https://formy-project.herokuapp.com/datepicker

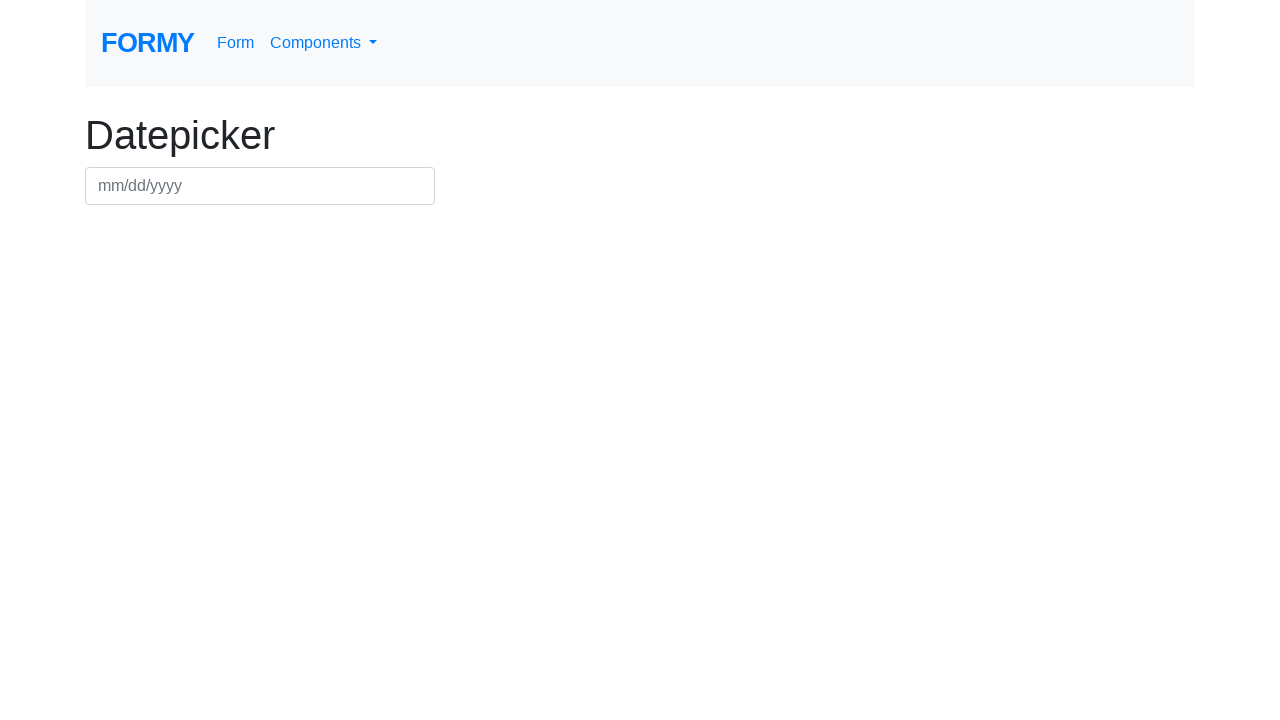

Filled date picker field with '18/06/2024' on #datepicker
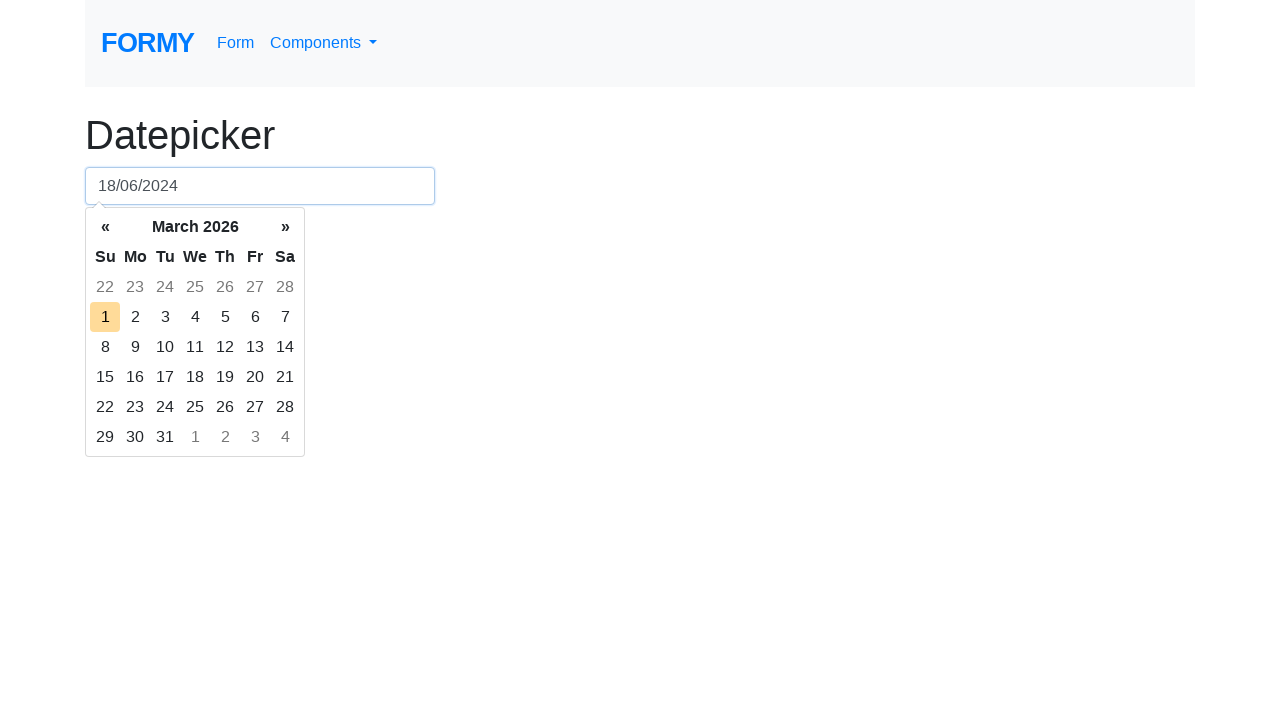

Pressed Enter to confirm date selection on #datepicker
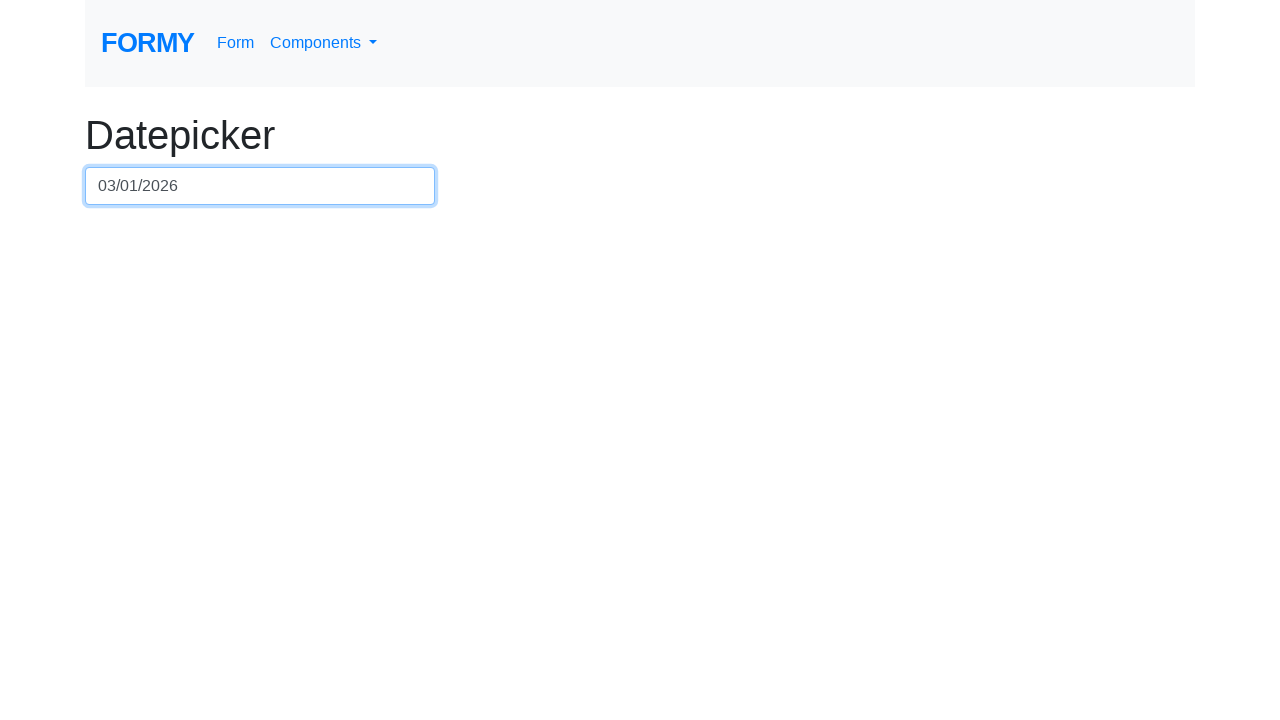

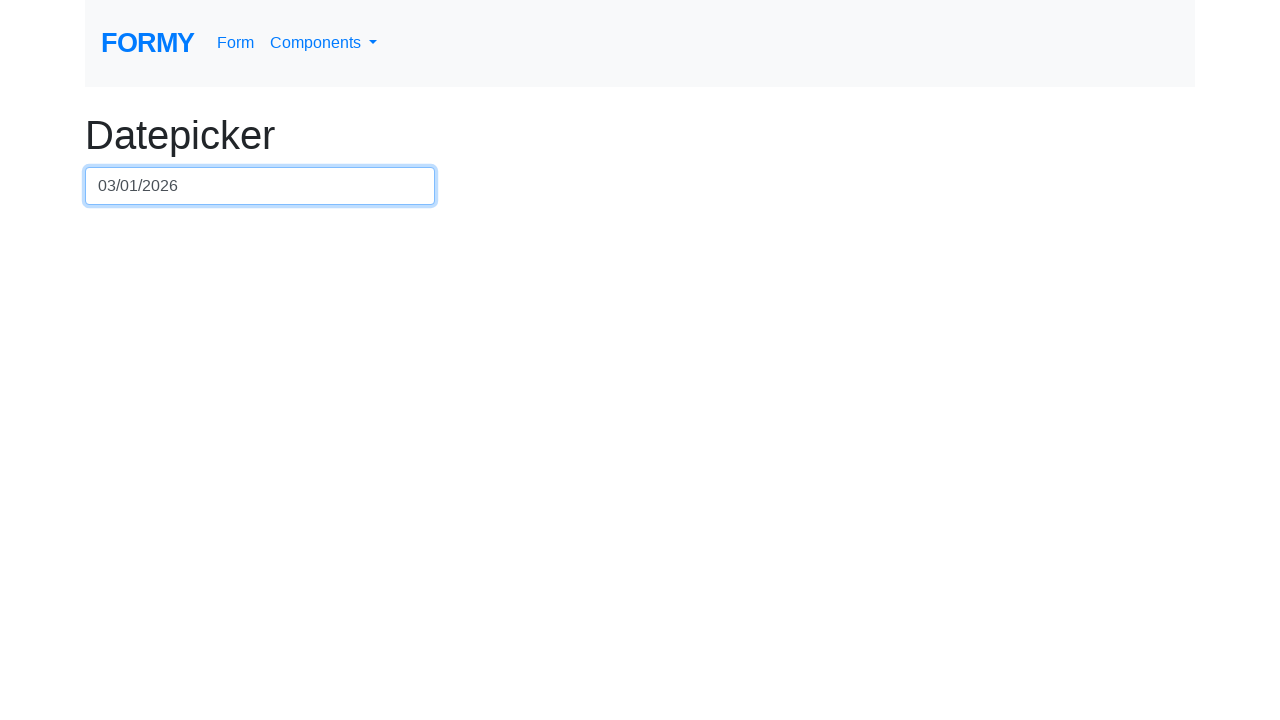